Tests drag and drop functionality by hovering over an element and performing a click-and-hold drag operation to move element B to element A's position

Starting URL: https://the-internet.herokuapp.com/drag_and_drop

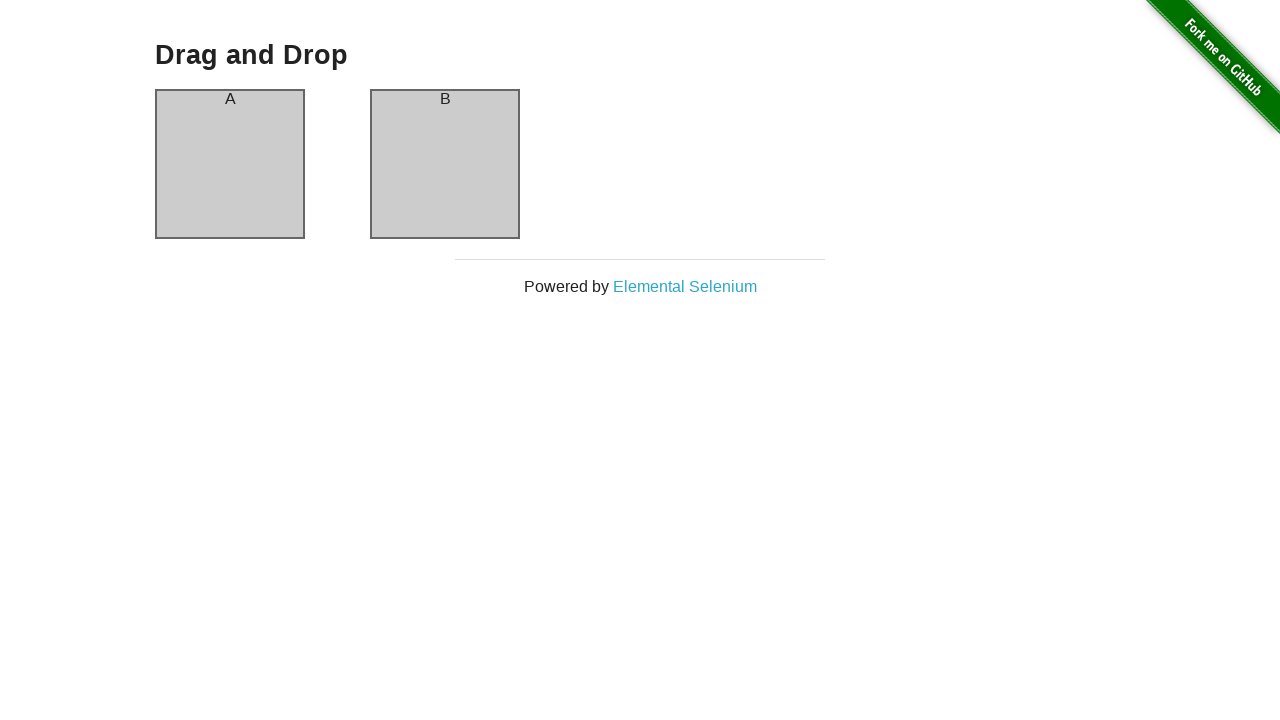

Waited for column A element to be visible
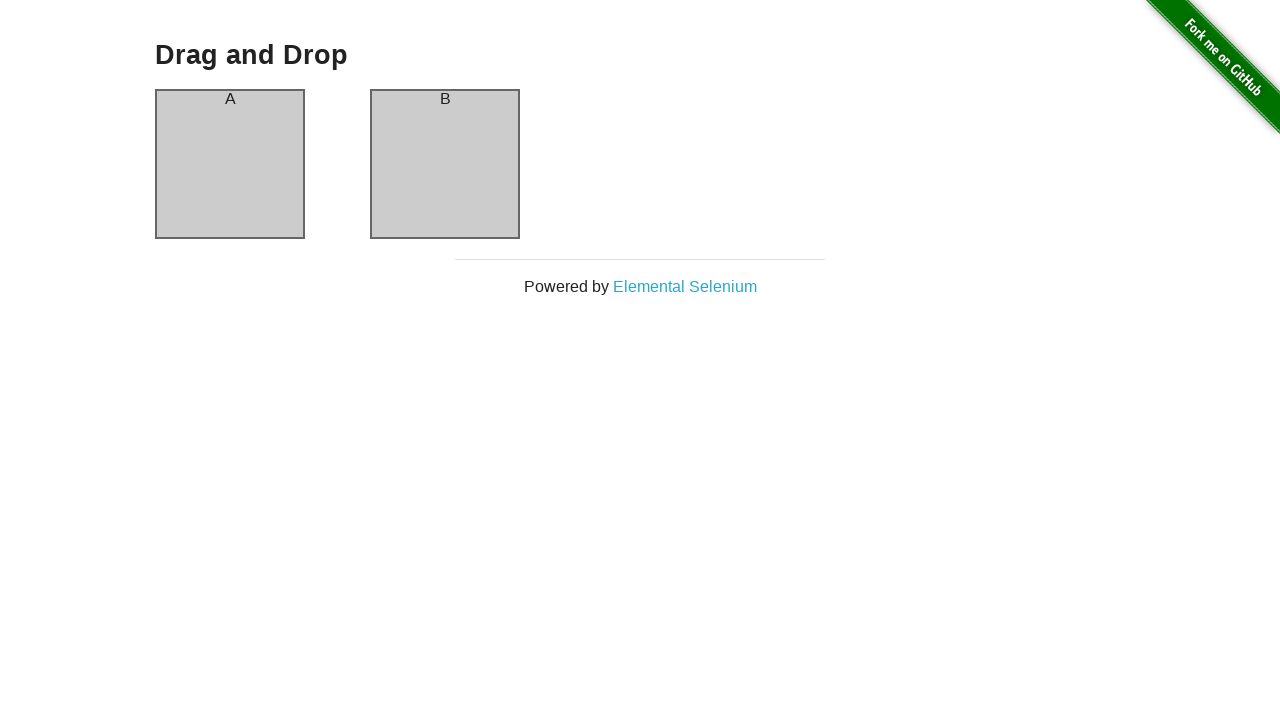

Verified column A contains text 'A'
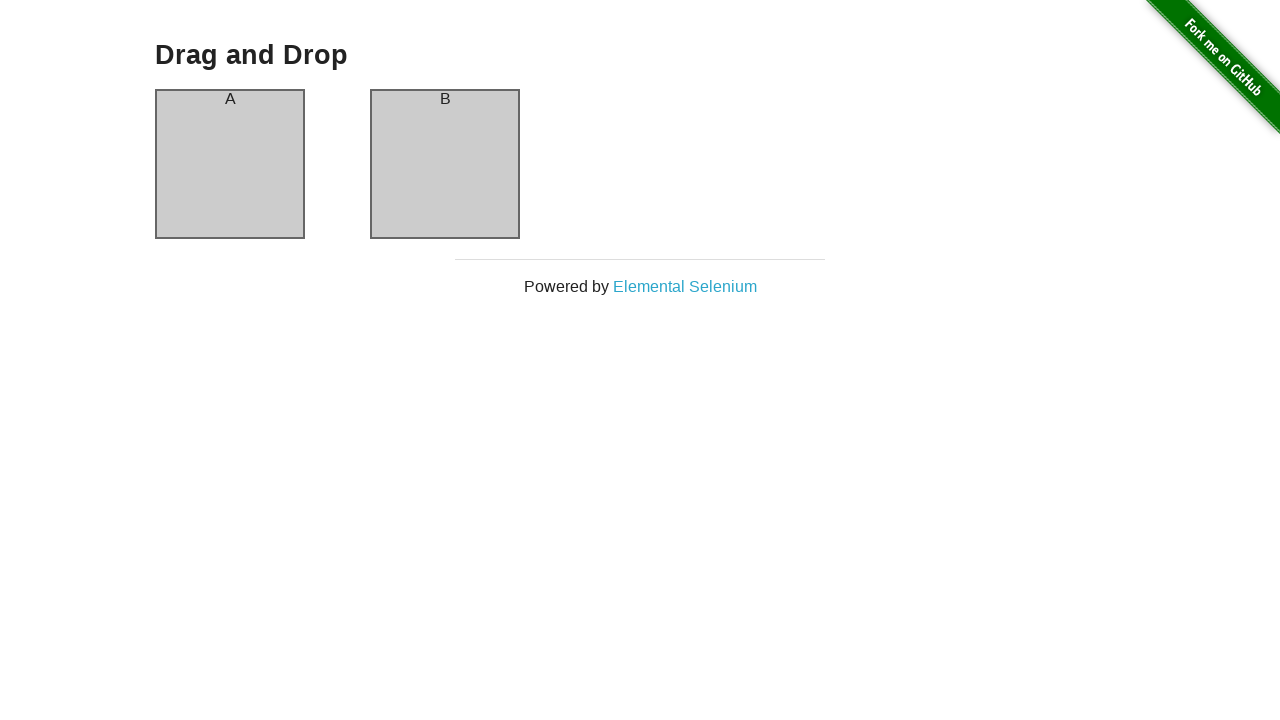

Hovered over column B element at (445, 164) on #column-b
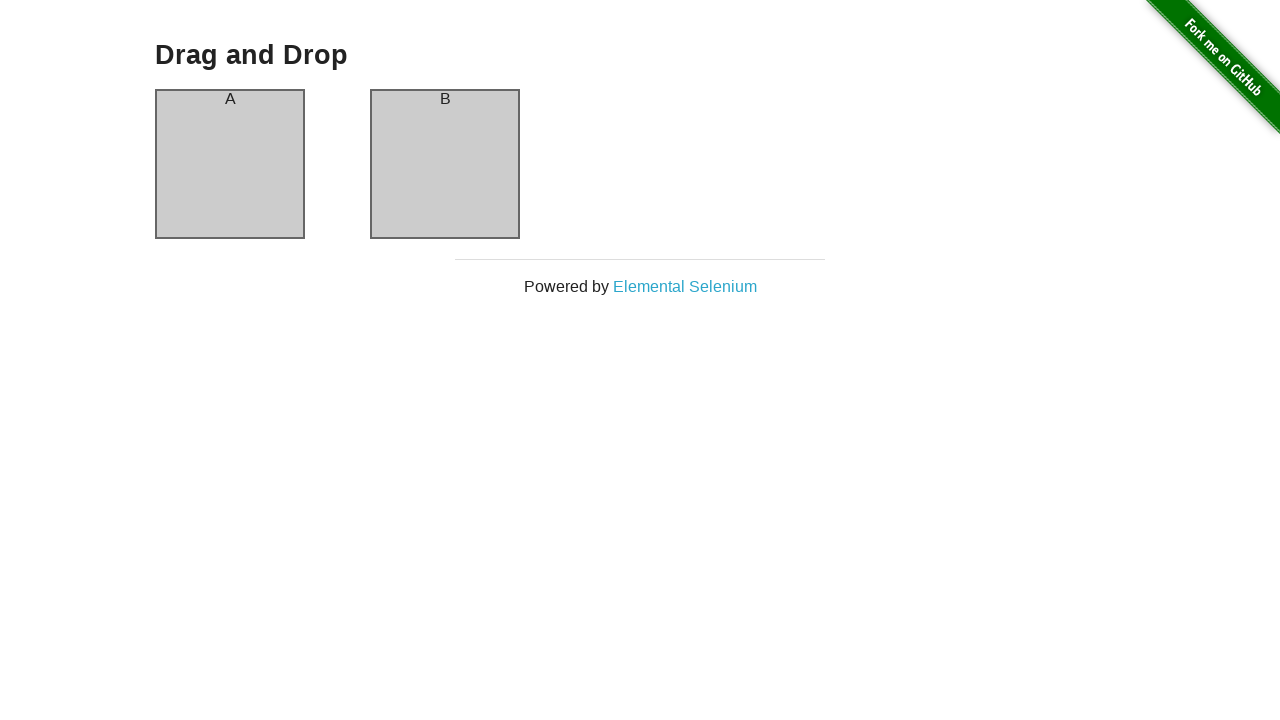

Retrieved bounding box of column B element
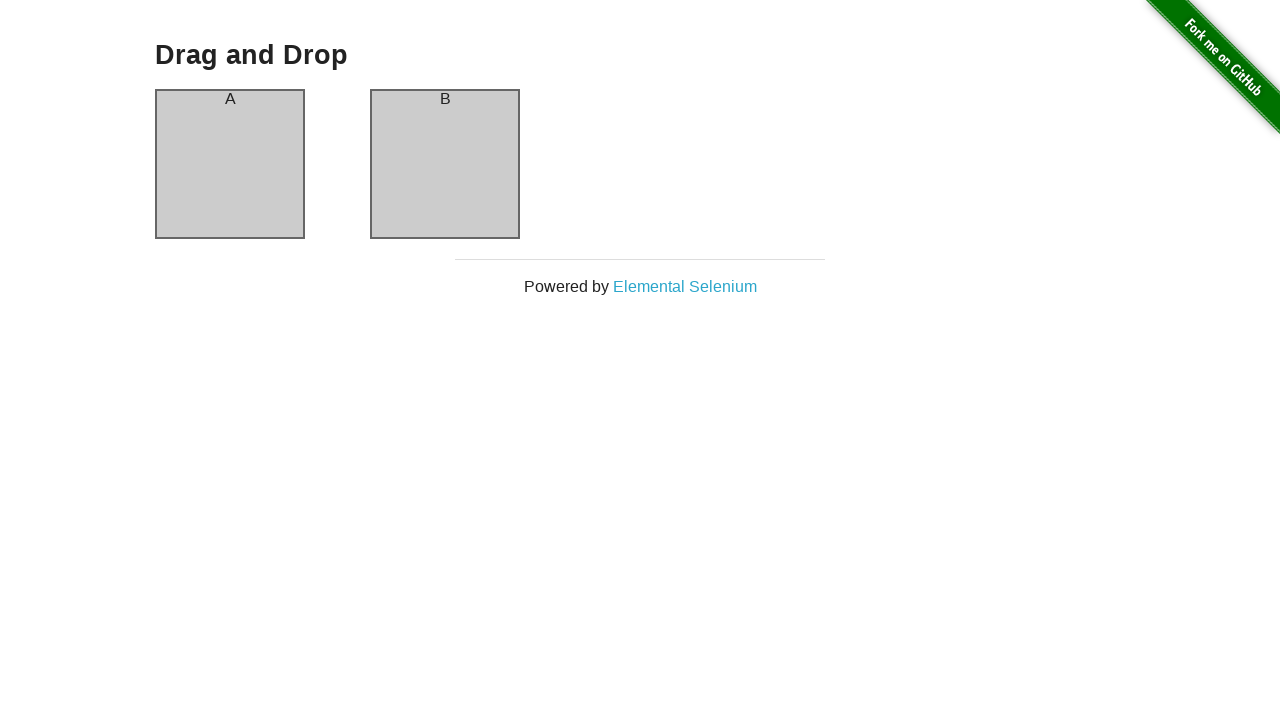

Moved mouse to center of column B element at (445, 164)
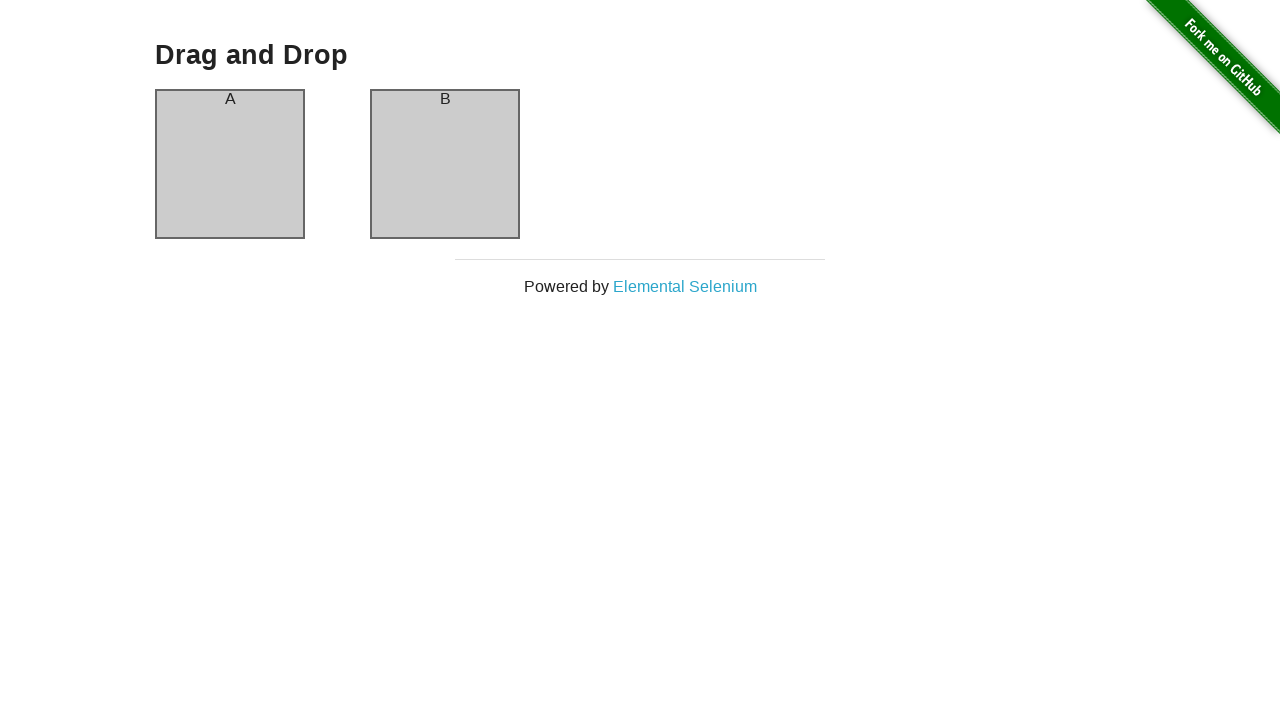

Pressed mouse button down to initiate drag at (445, 164)
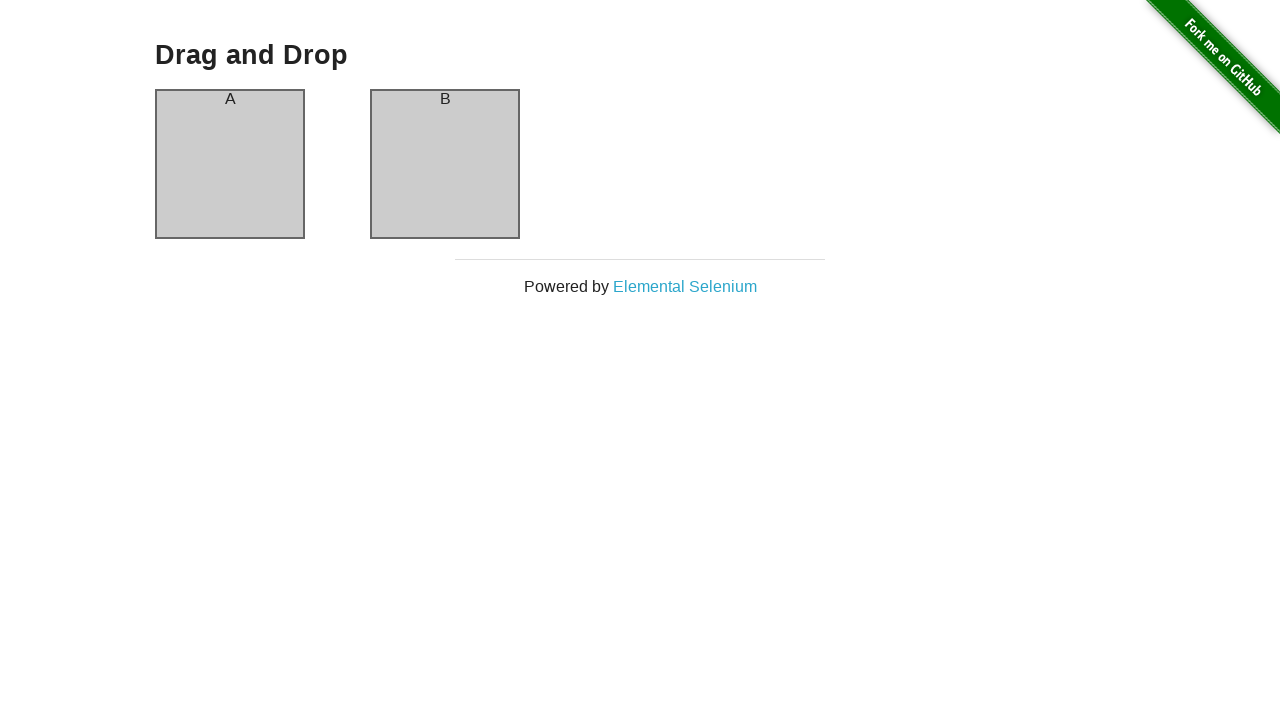

Dragged column B element 200px to the left at (245, 164)
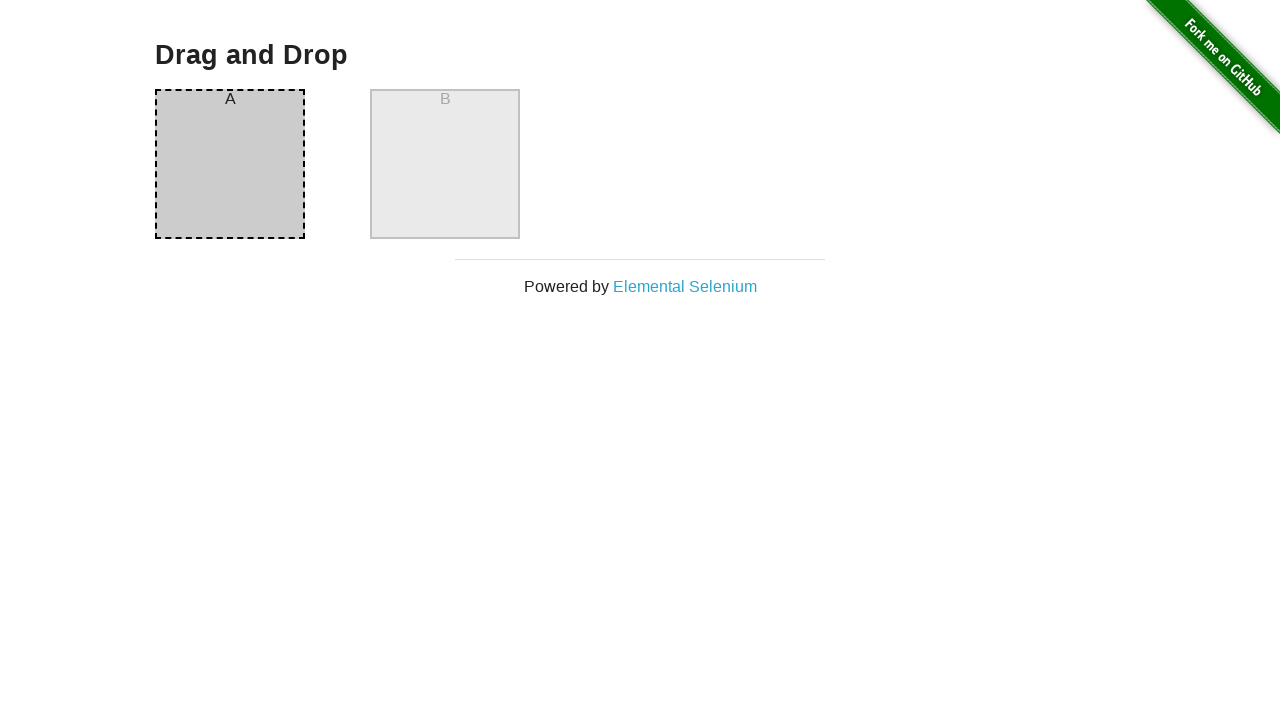

Released mouse button to complete drag operation at (245, 164)
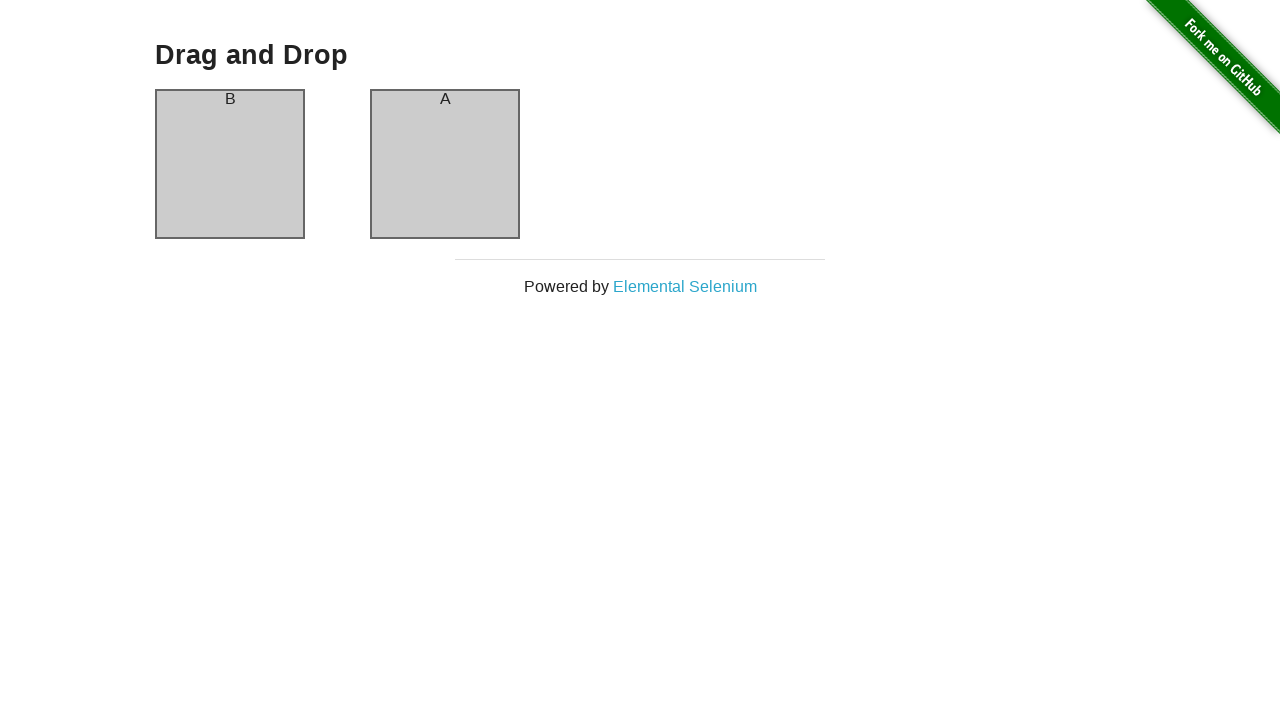

Verified column A now contains text 'B' after drag and drop
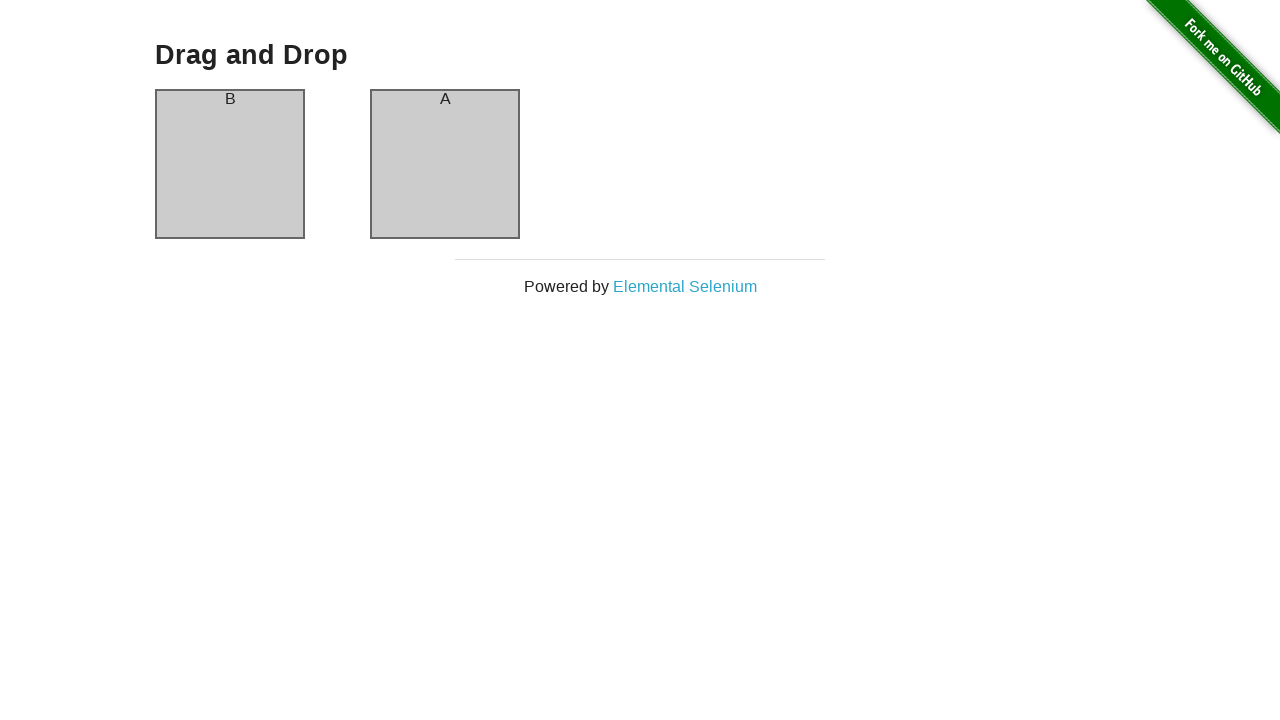

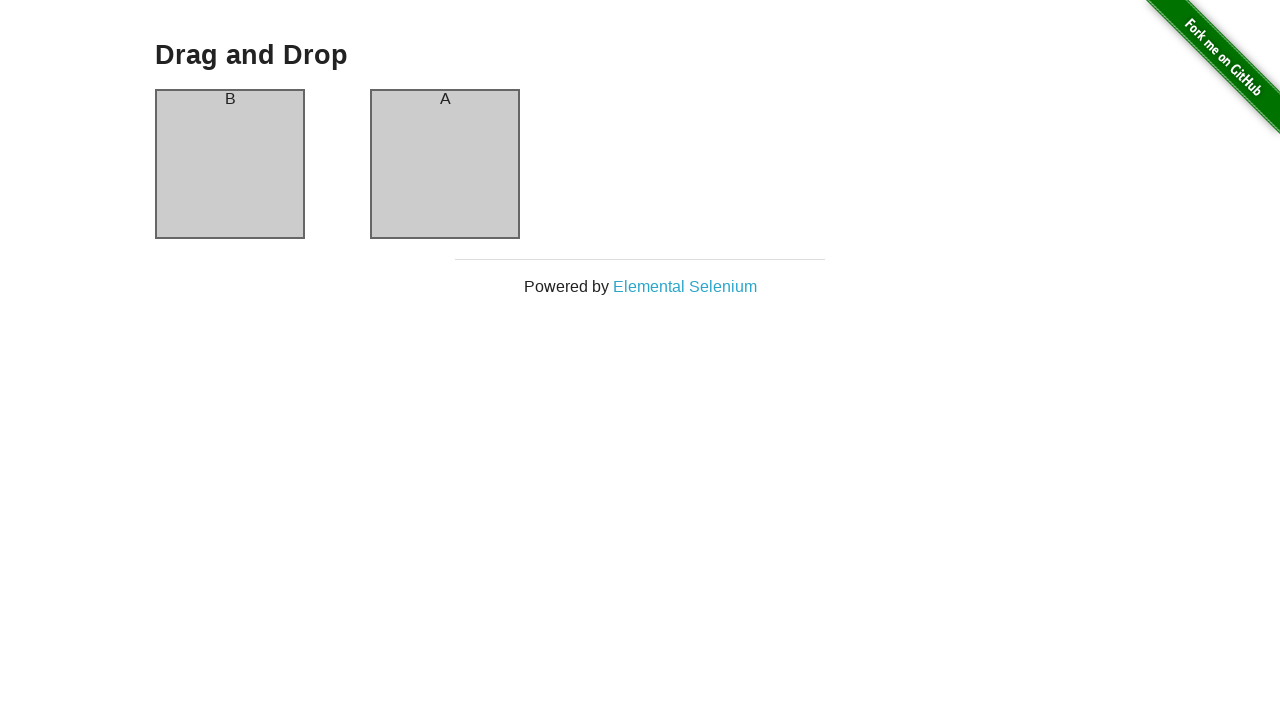